Tests different types of JavaScript alerts (simple, confirm, and prompt) by triggering them and interacting with accept, dismiss, and text input functionality

Starting URL: http://demo.automationtesting.in/Alerts.html

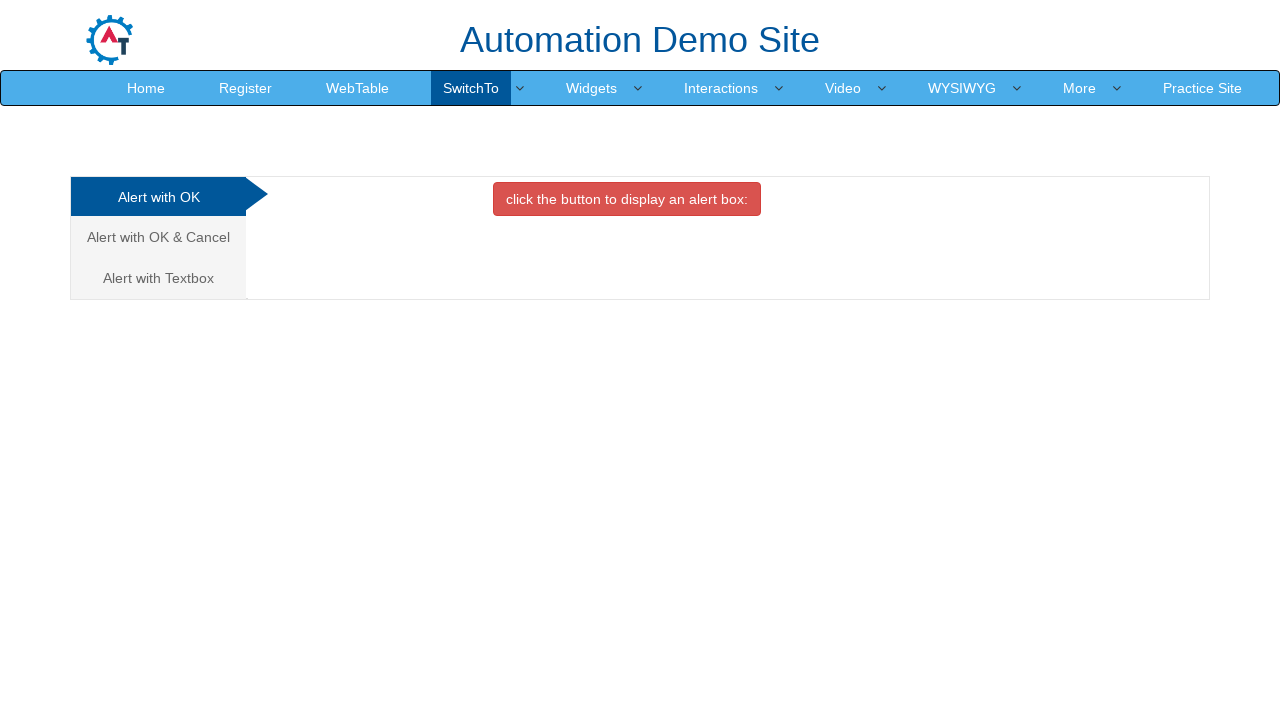

Navigated to Alerts demo page
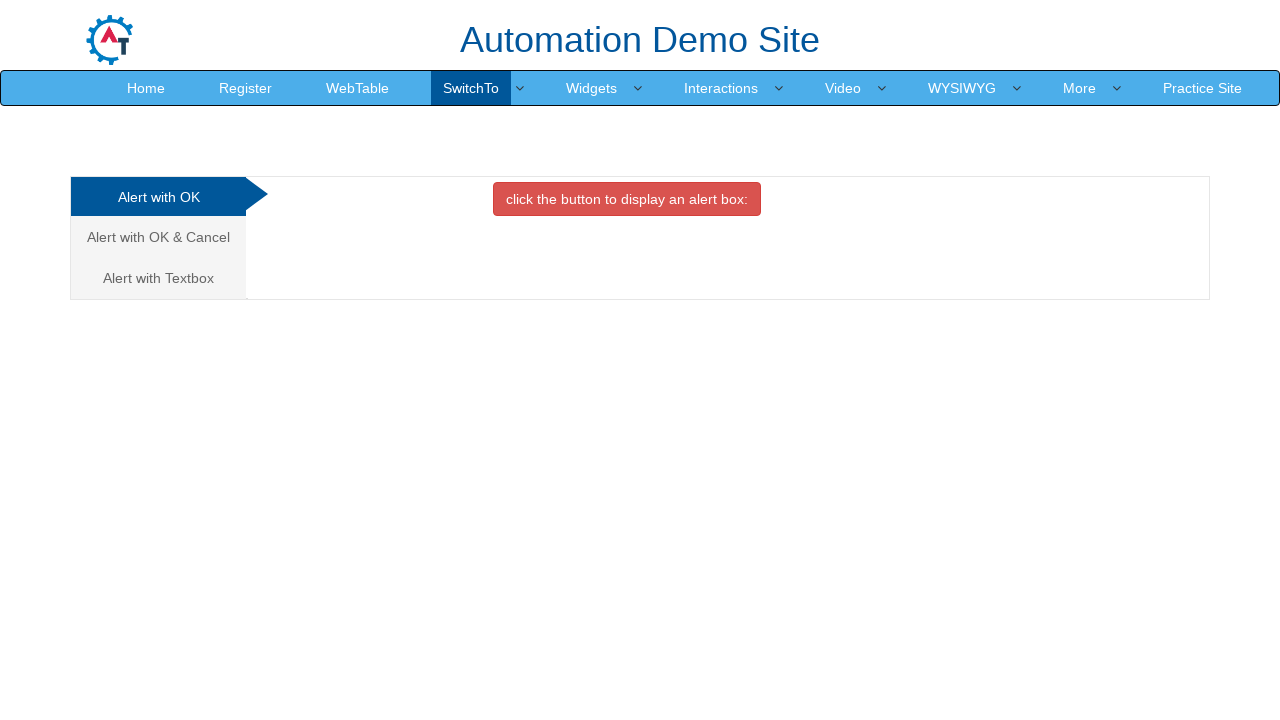

Clicked button to trigger simple alert at (627, 199) on xpath=//button[@onclick='alertbox()']
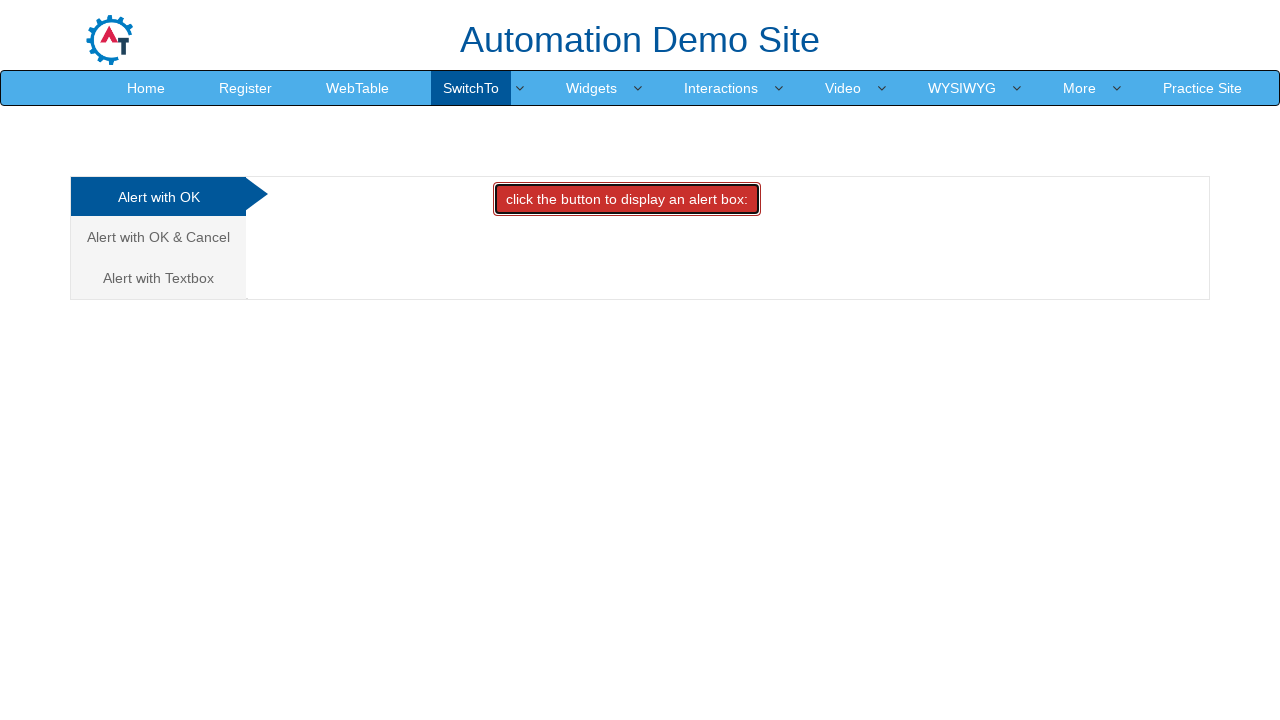

Set up dialog handler for simple alert
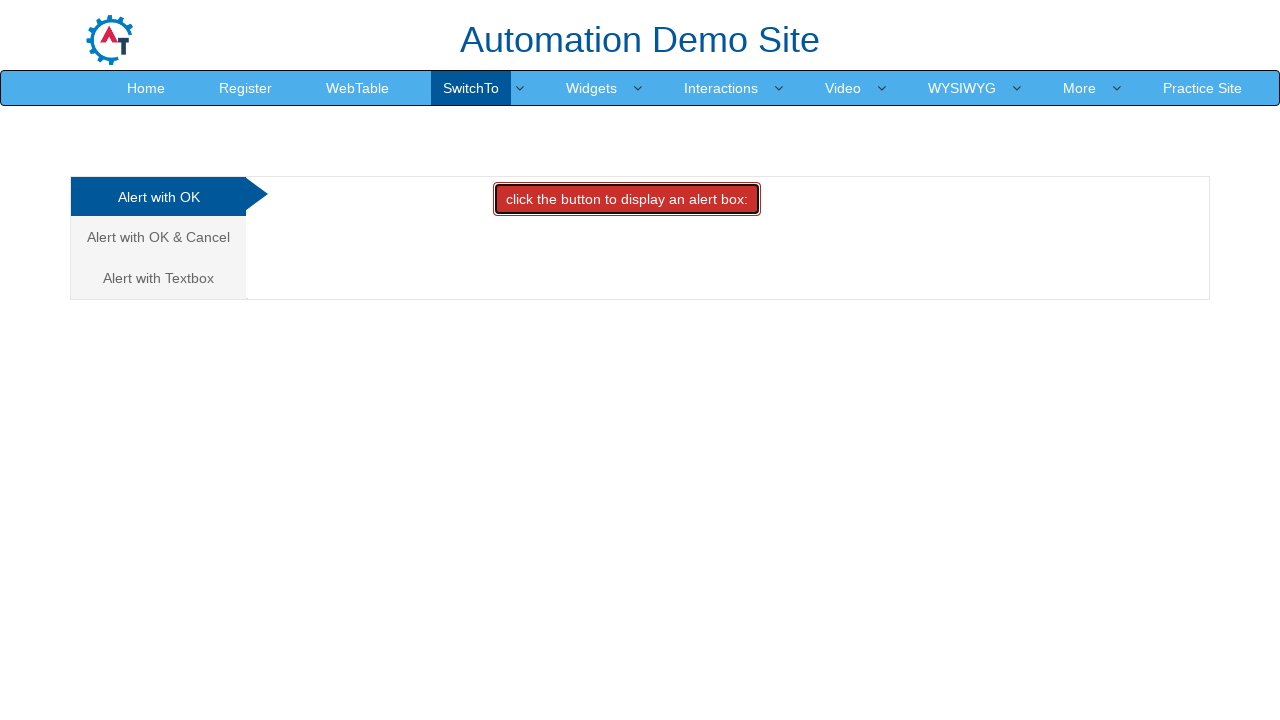

Navigated to confirm alert tab at (158, 237) on (//a[@data-toggle='tab'])[2]
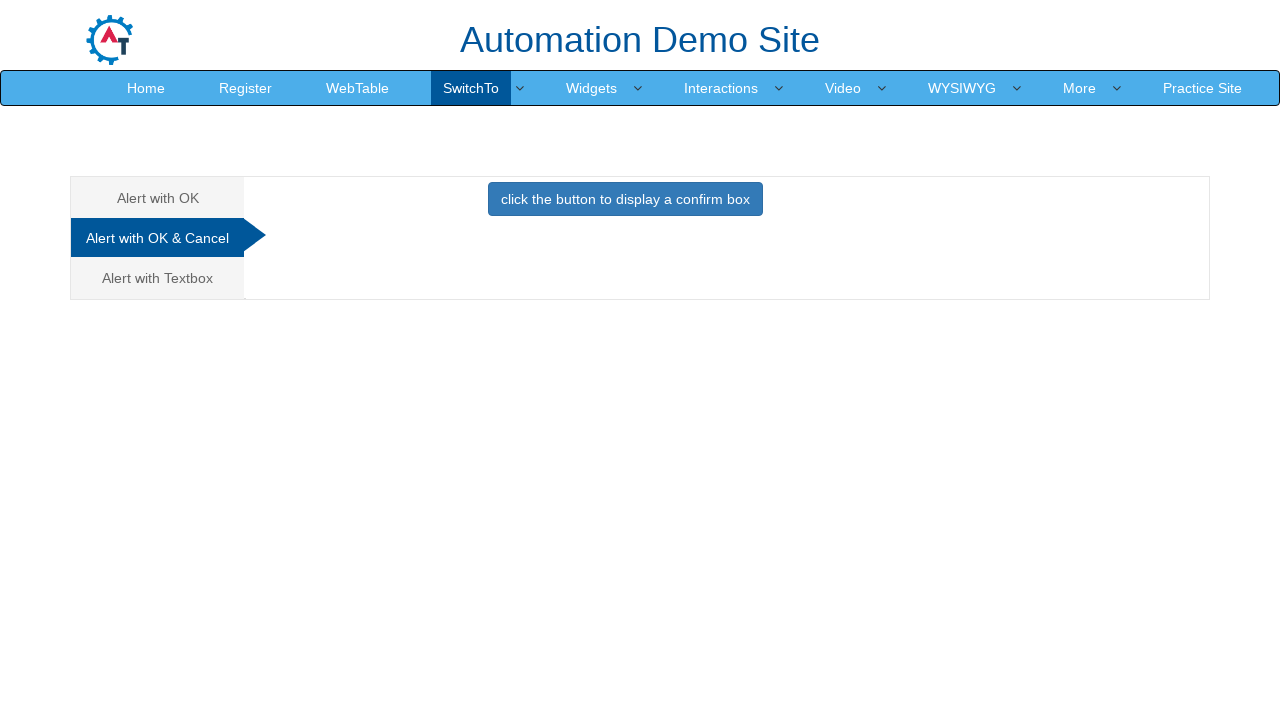

Clicked button to trigger confirm alert at (625, 199) on xpath=//button[@onclick='confirmbox()']
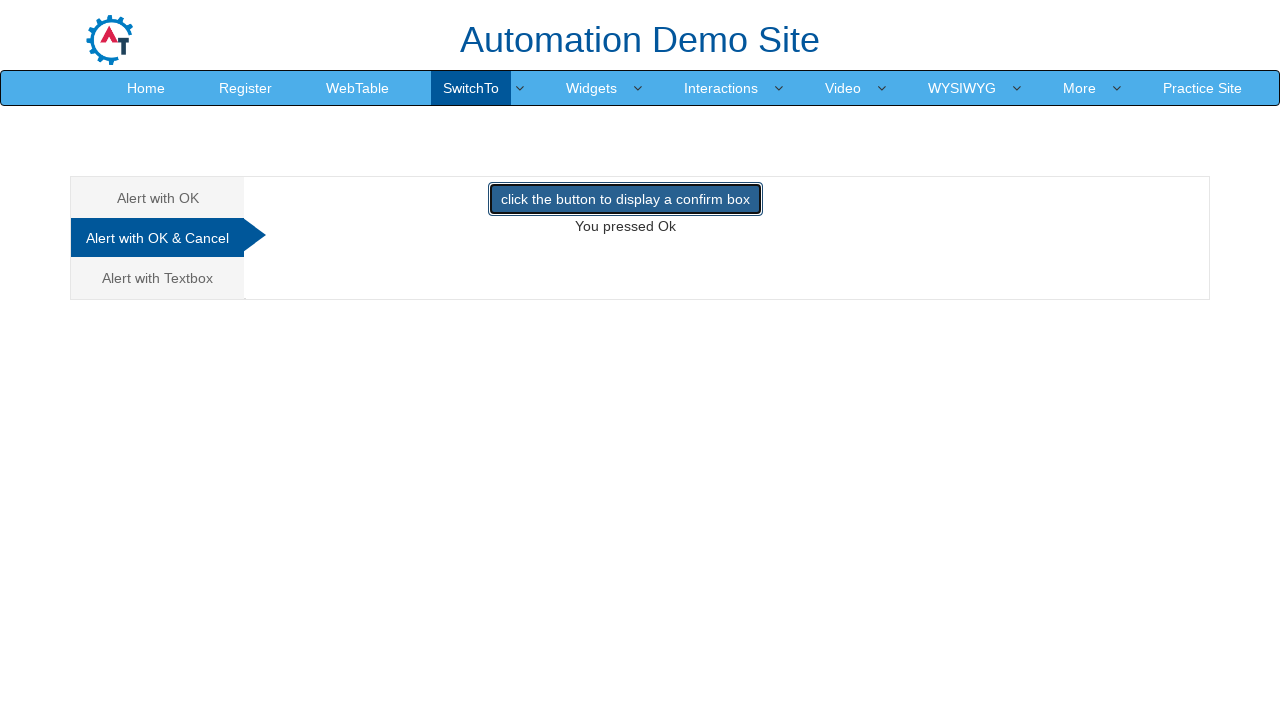

Set up dialog handler to dismiss confirm alert
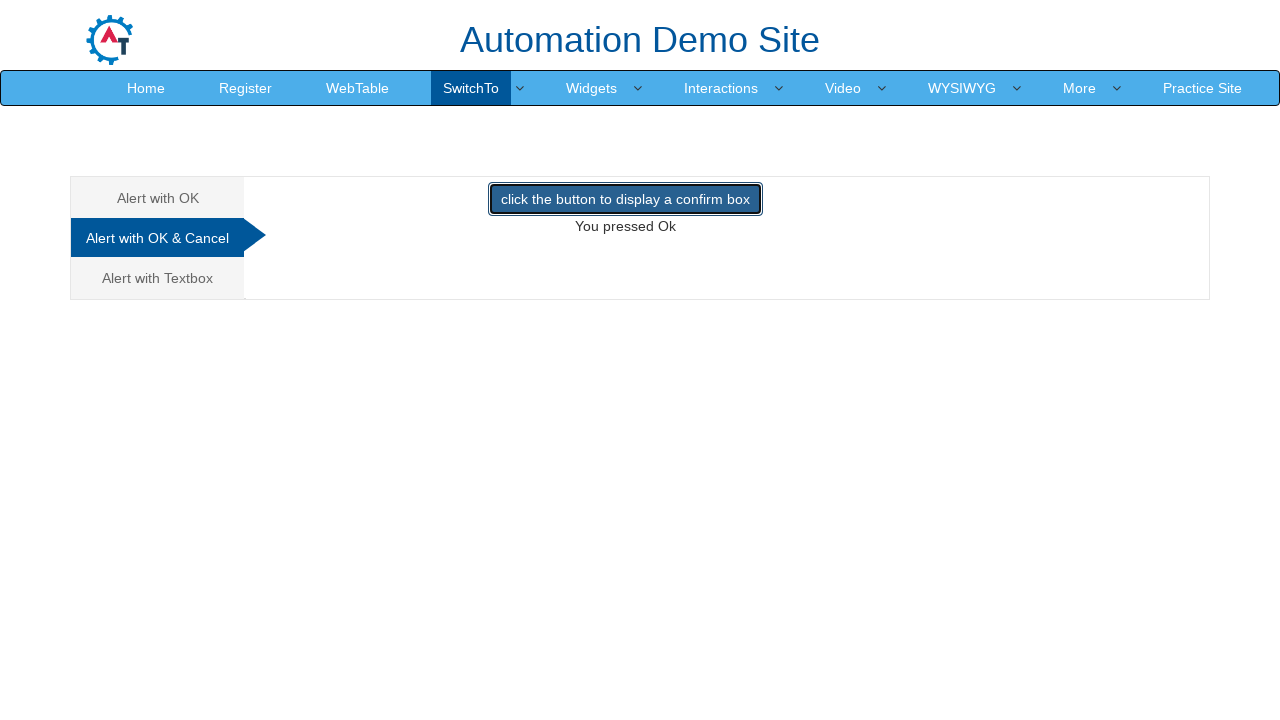

Navigated to prompt alert tab at (158, 278) on (//a[@data-toggle='tab'])[3]
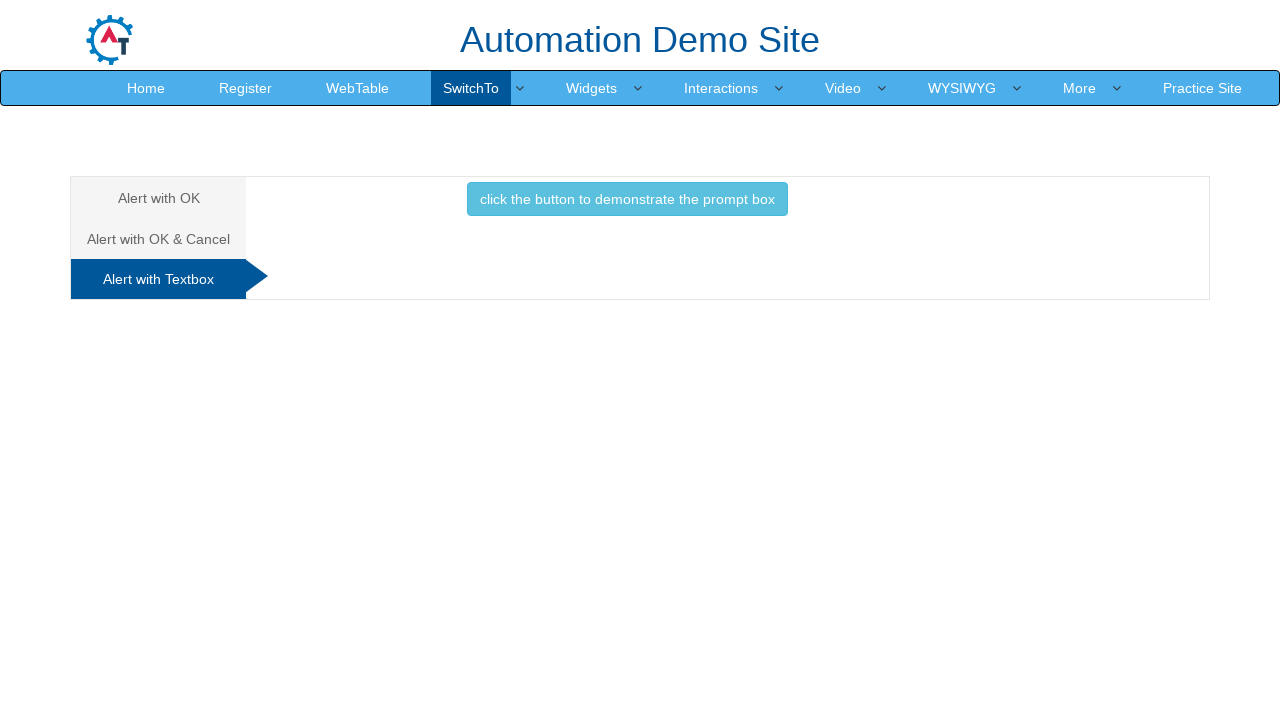

Clicked button to trigger prompt alert at (627, 199) on xpath=//button[@onclick='promptbox()']
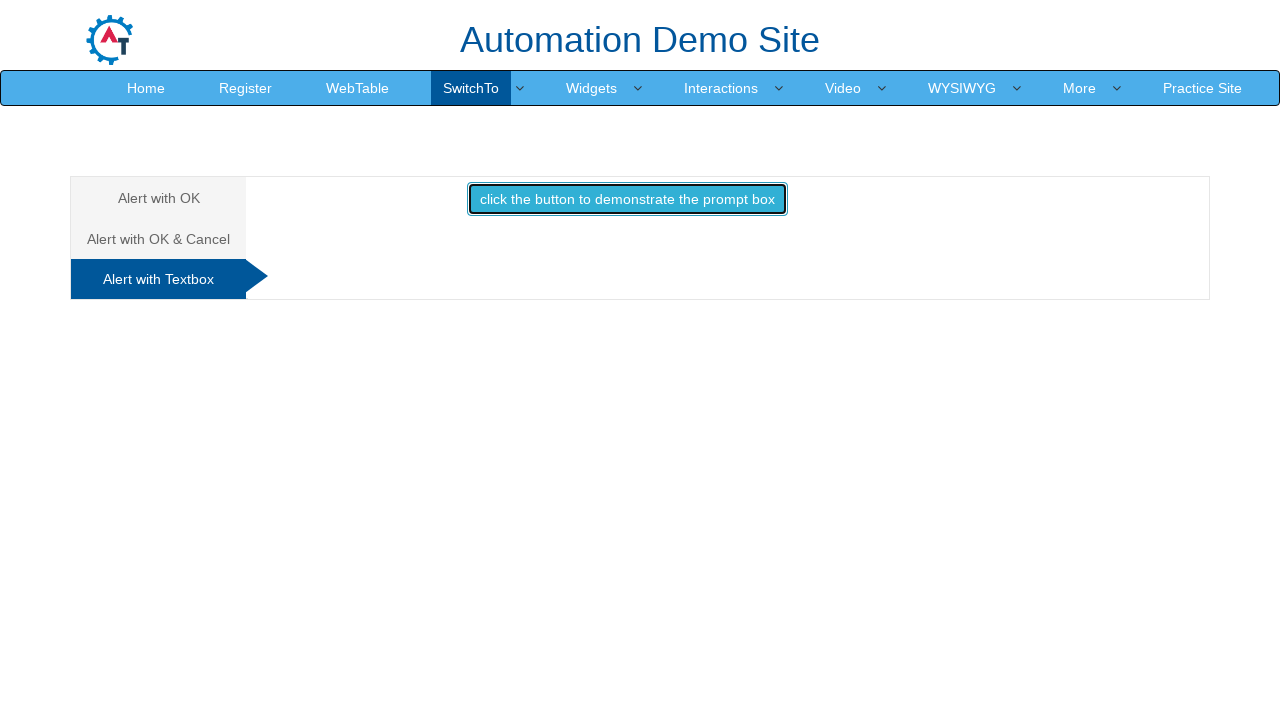

Set up dialog handler to accept prompt alert with text 'Chanthru'
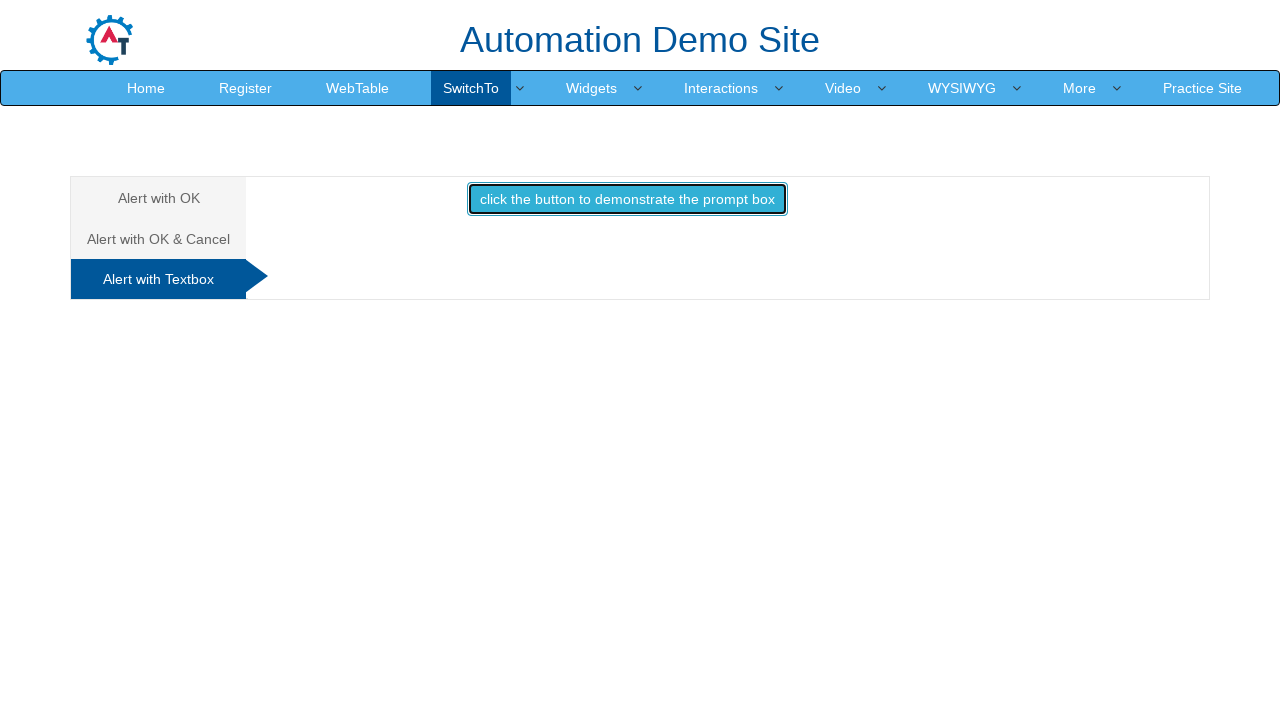

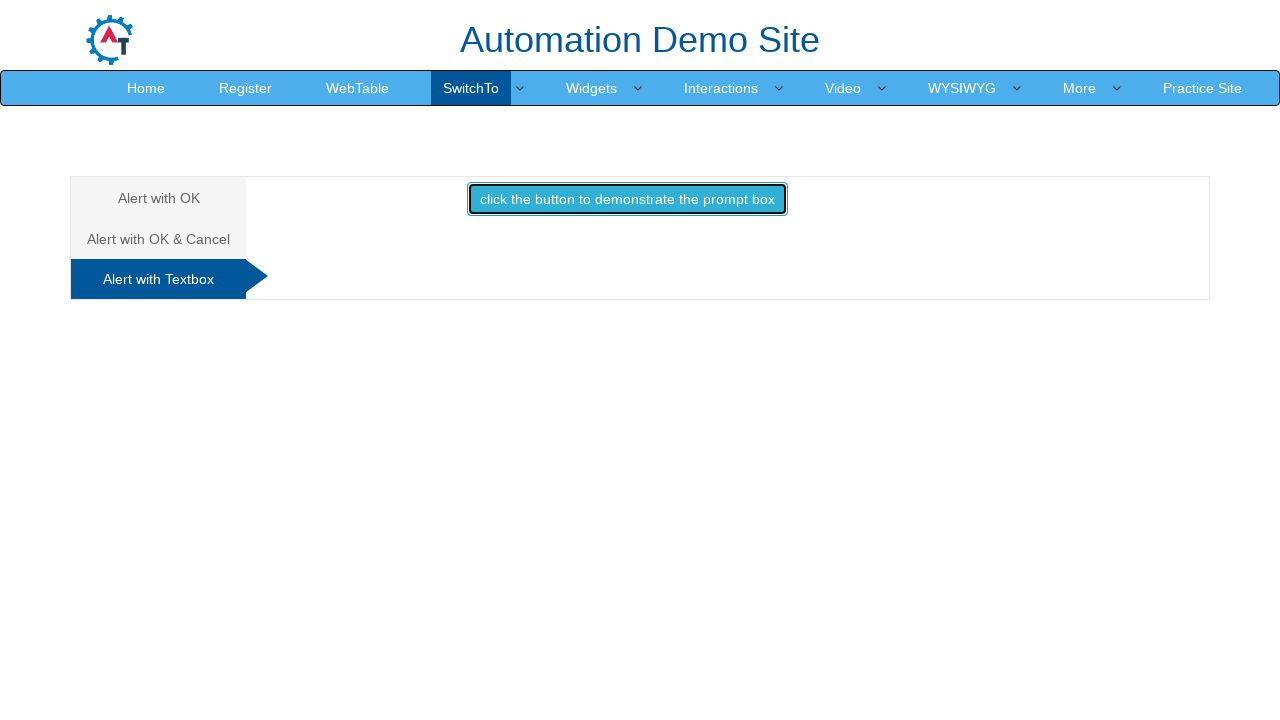